Tests form submission with dynamic attributes by filling in full name, email, event date, and details fields, then clicking submit and verifying the success message appears.

Starting URL: https://training-support.net/webelements/dynamic-attributes

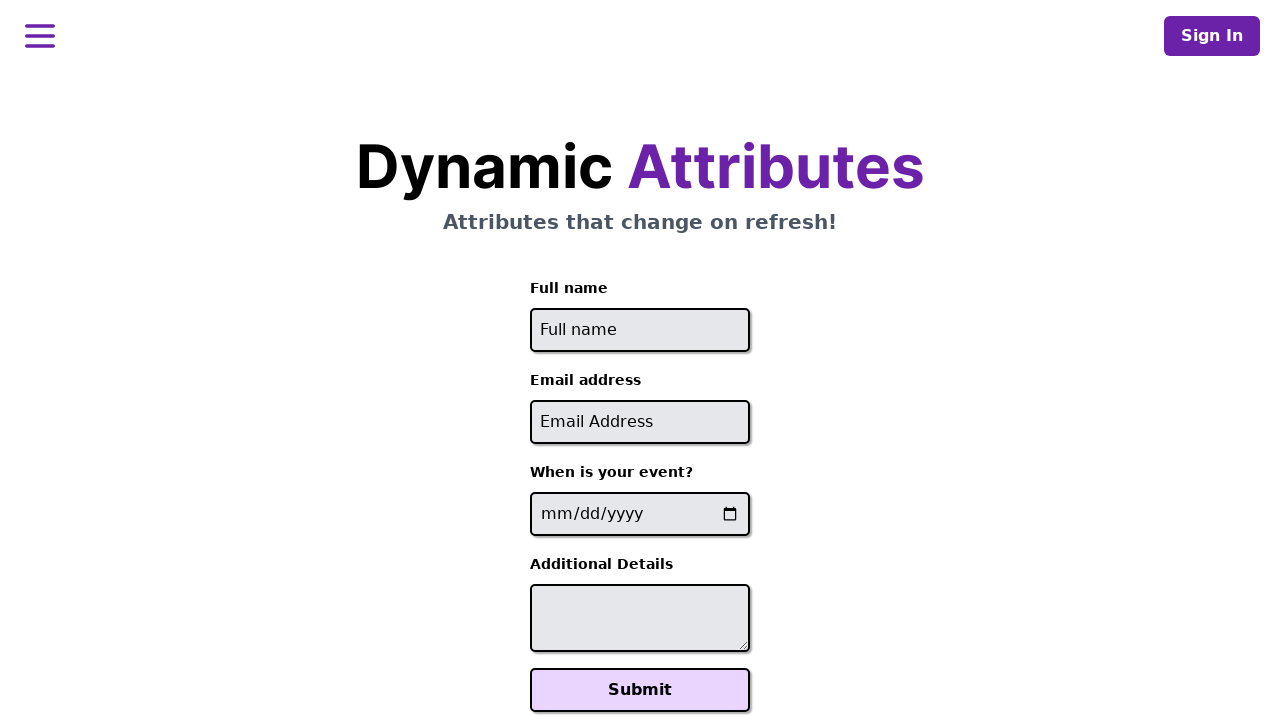

Filled full name field with 'Raiden Shogun' on //input[starts-with(@id, 'full-name')]
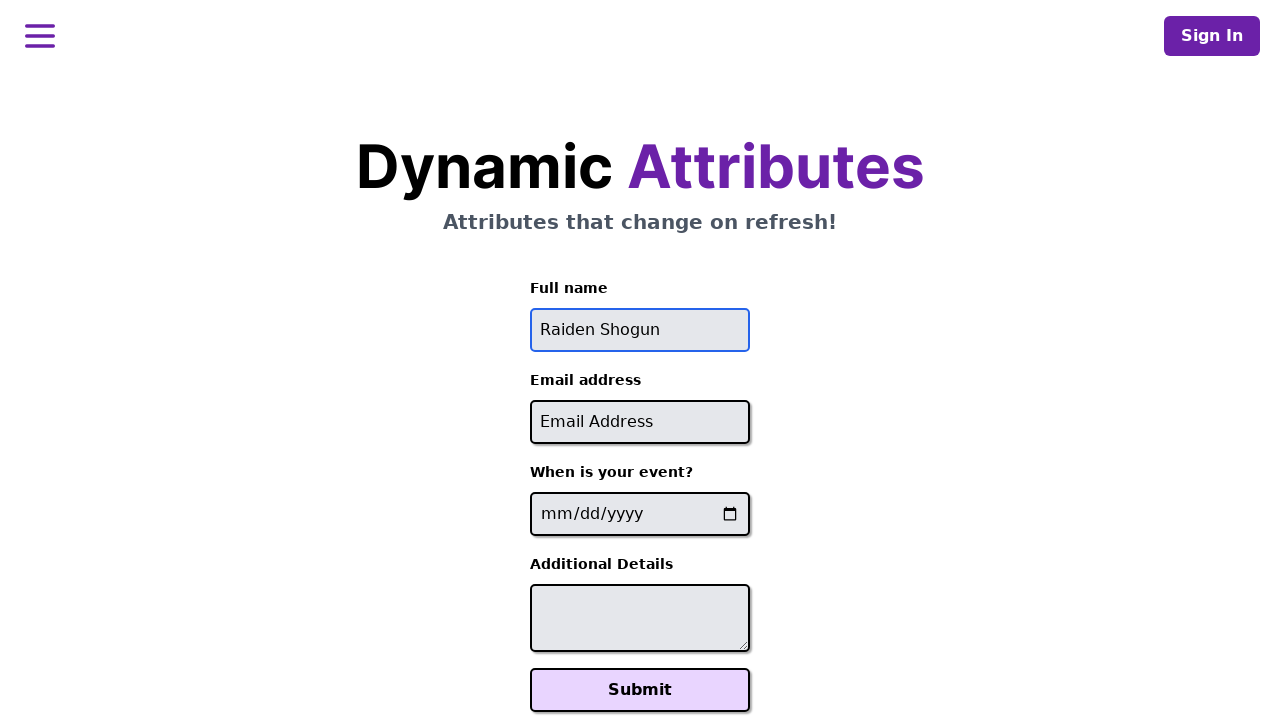

Filled email field with 'raiden@electromail.com' on //input[contains(@id, '-email')]
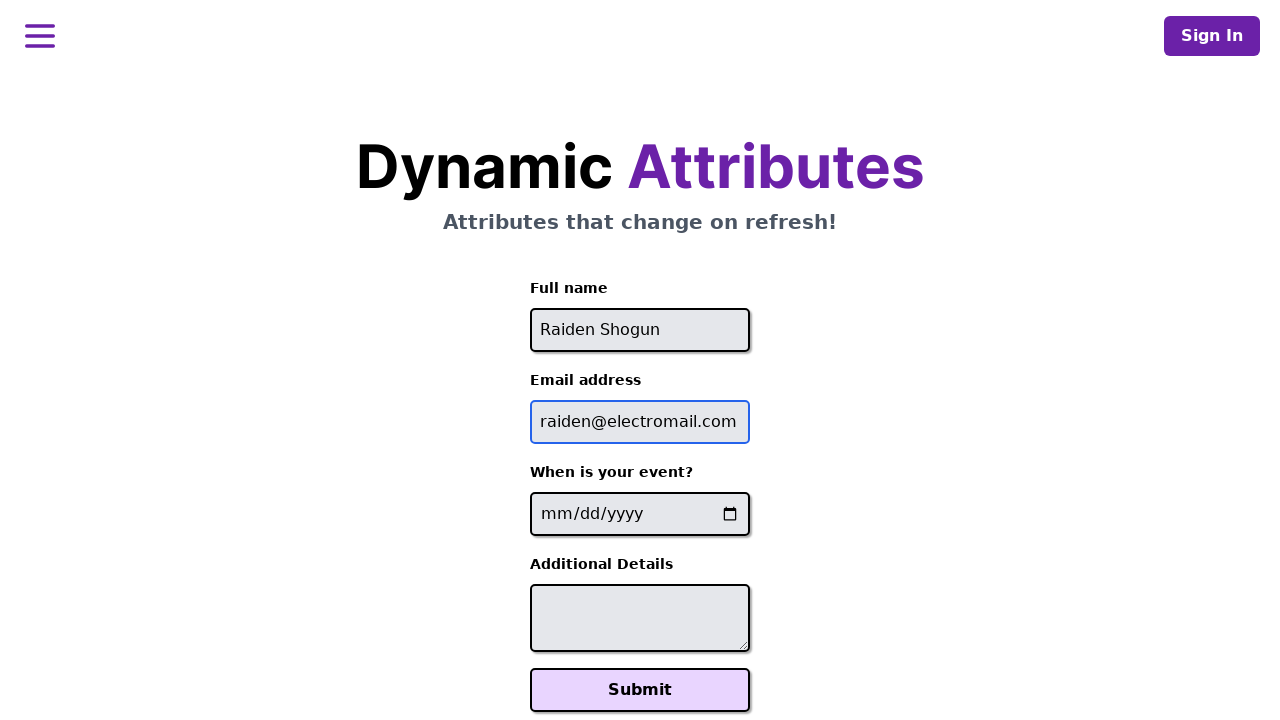

Filled event date field with '2025-06-26' on //input[contains(@name, '-event-date-')]
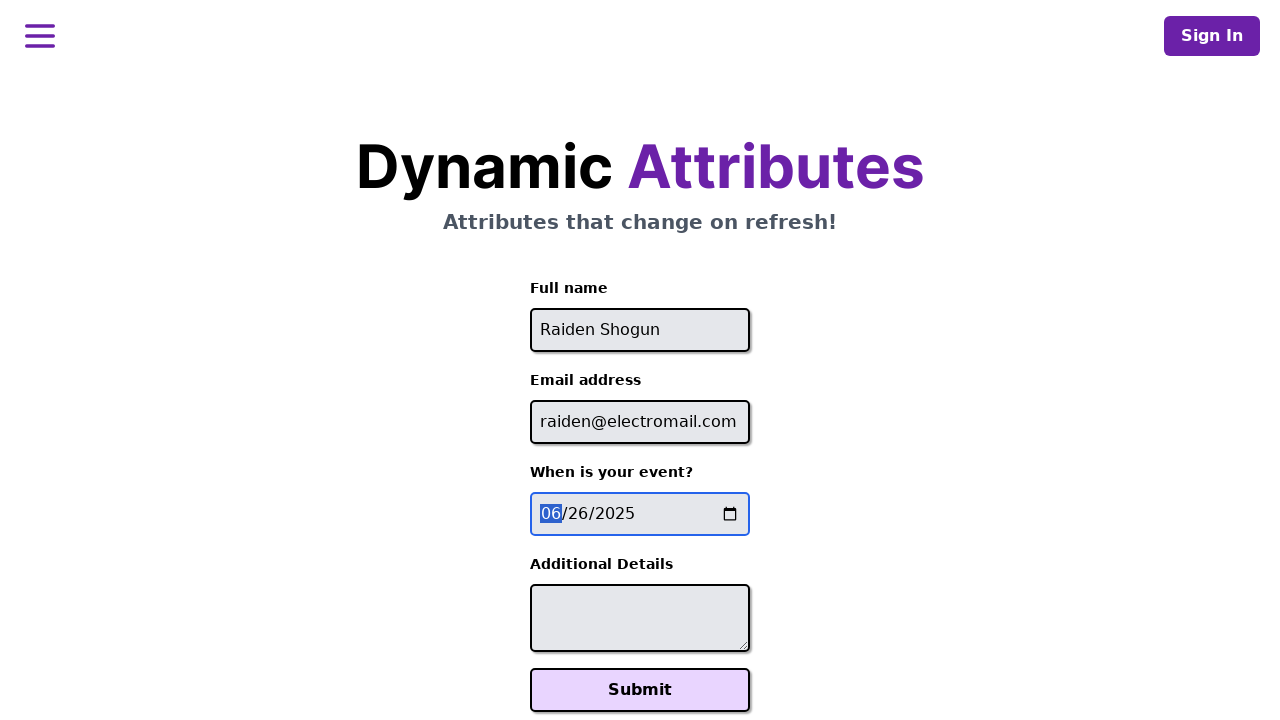

Filled details textarea with 'It will be electric!' on //textarea[contains(@id, '-additional-details-')]
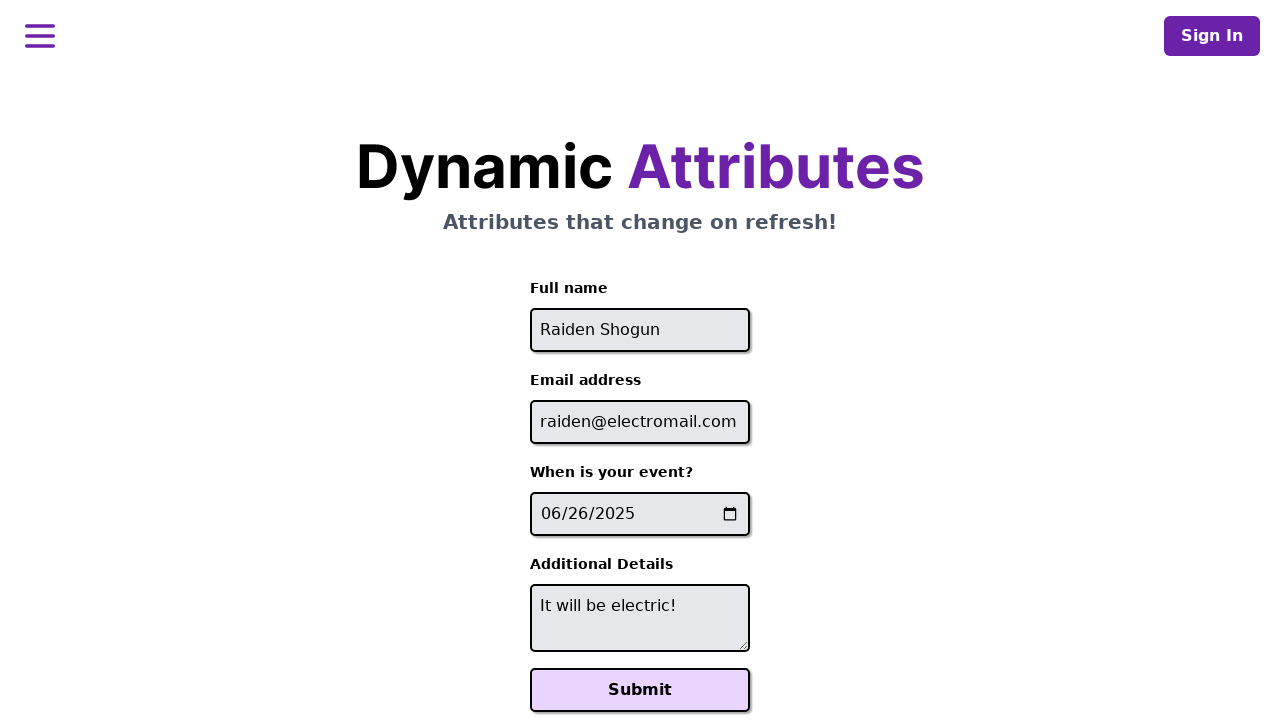

Clicked Submit button at (640, 690) on xpath=//button[text()='Submit']
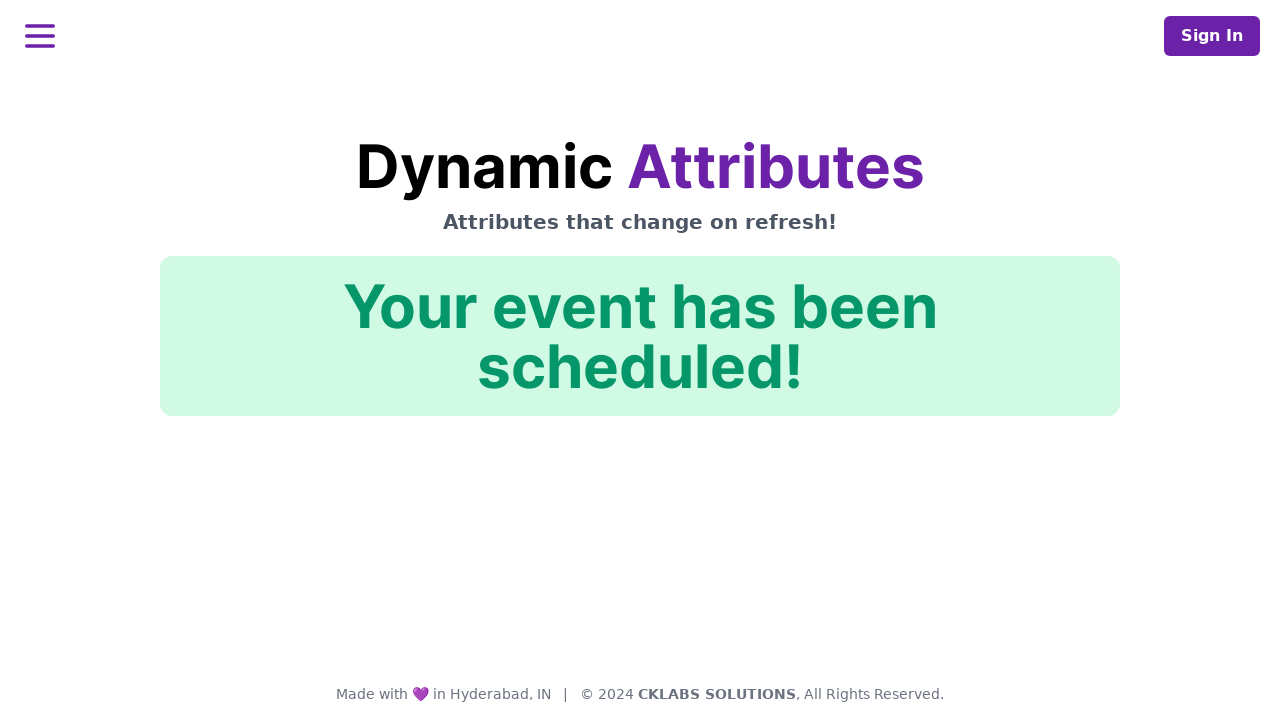

Success message appeared - form submission verified
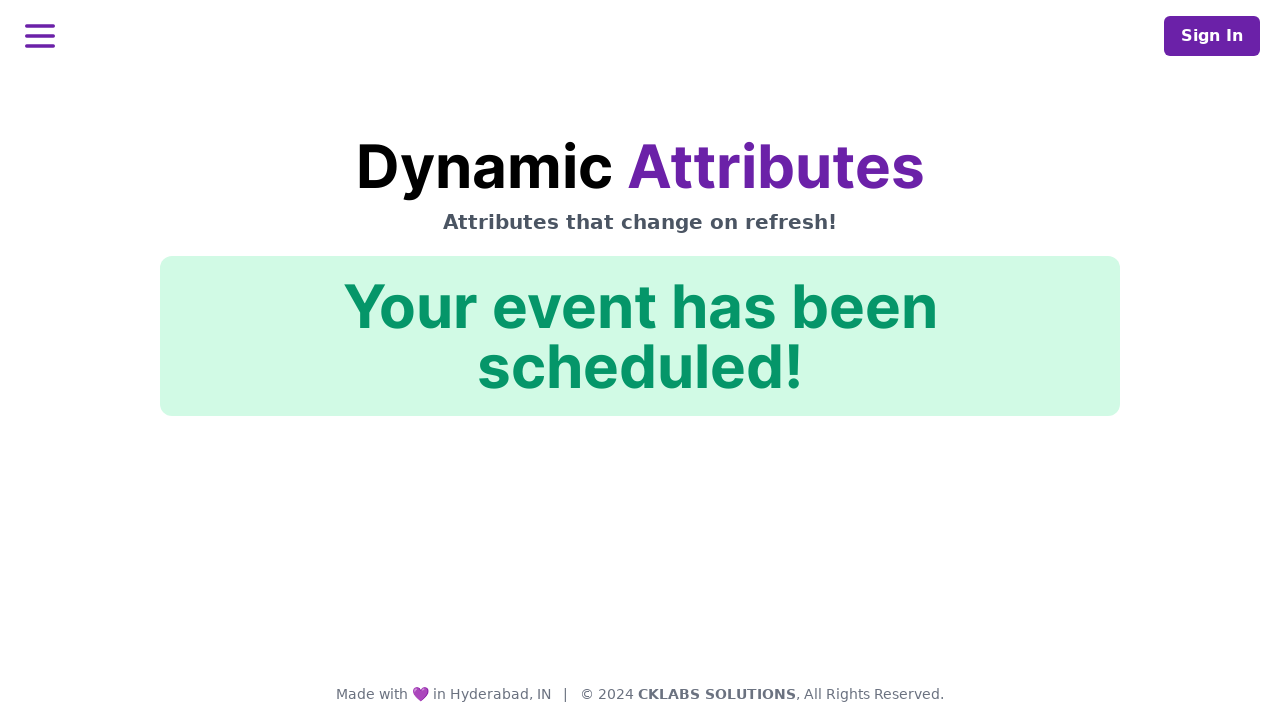

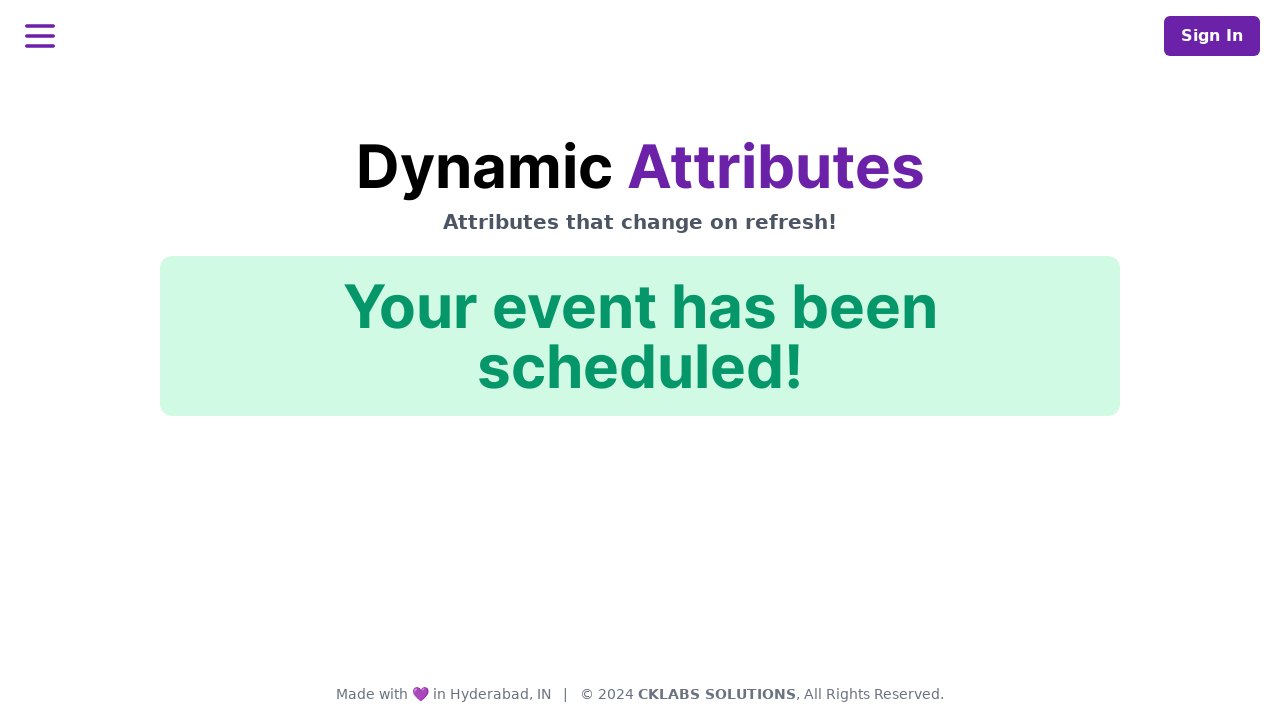